Tests AJAX functionality by clicking a button and waiting for the success message to appear in response to the AJAX call.

Starting URL: http://uitestingplayground.com/ajax

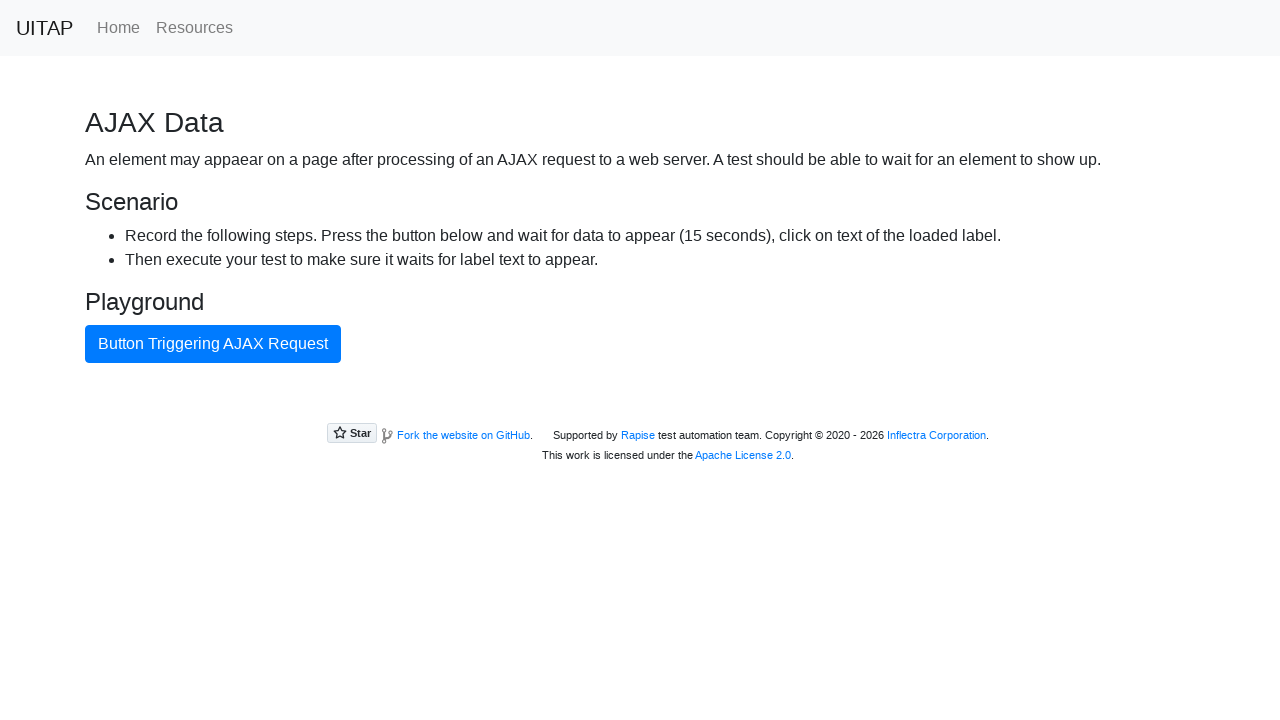

Clicked the blue AJAX button at (213, 344) on #ajaxButton
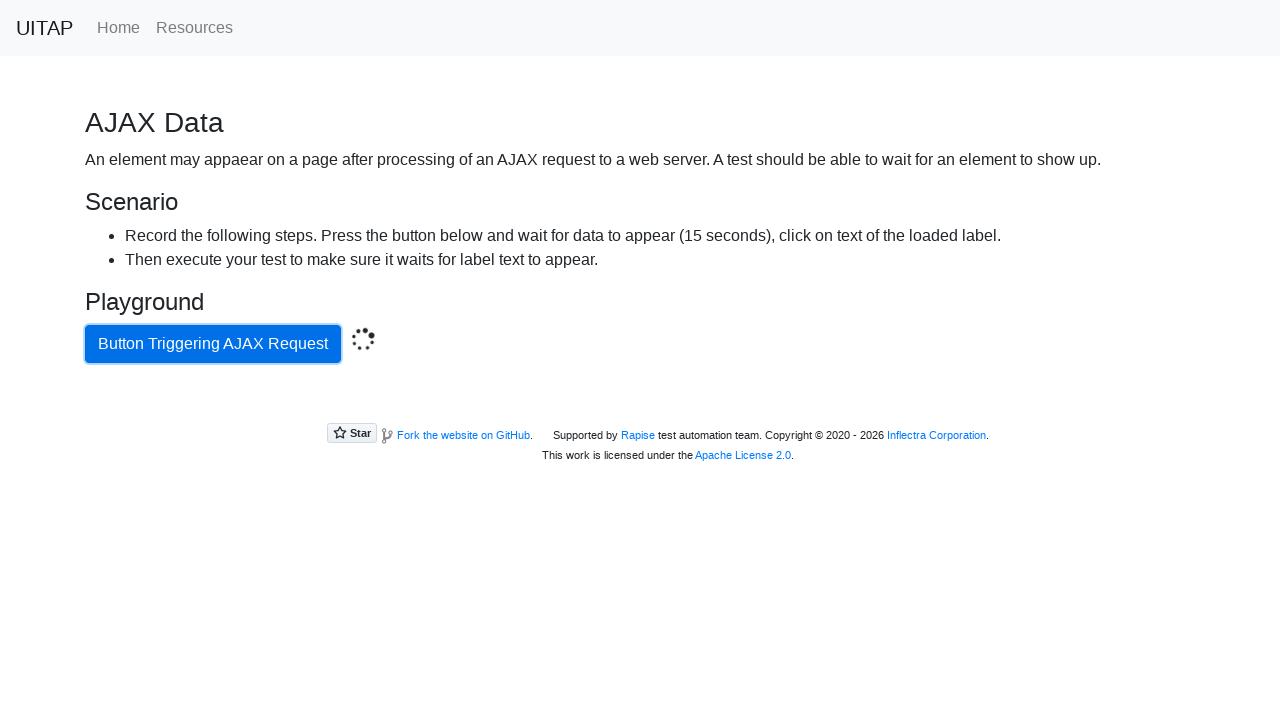

AJAX response received - success message appeared
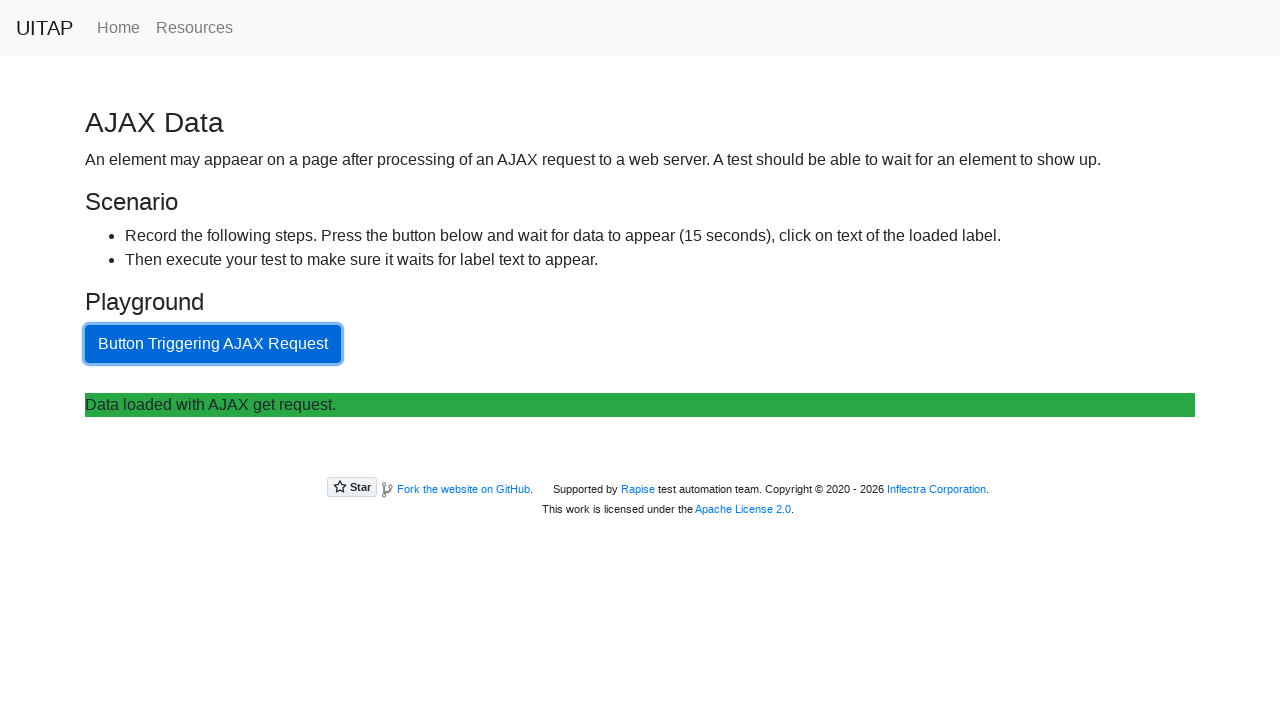

Verified content element is visible with success message
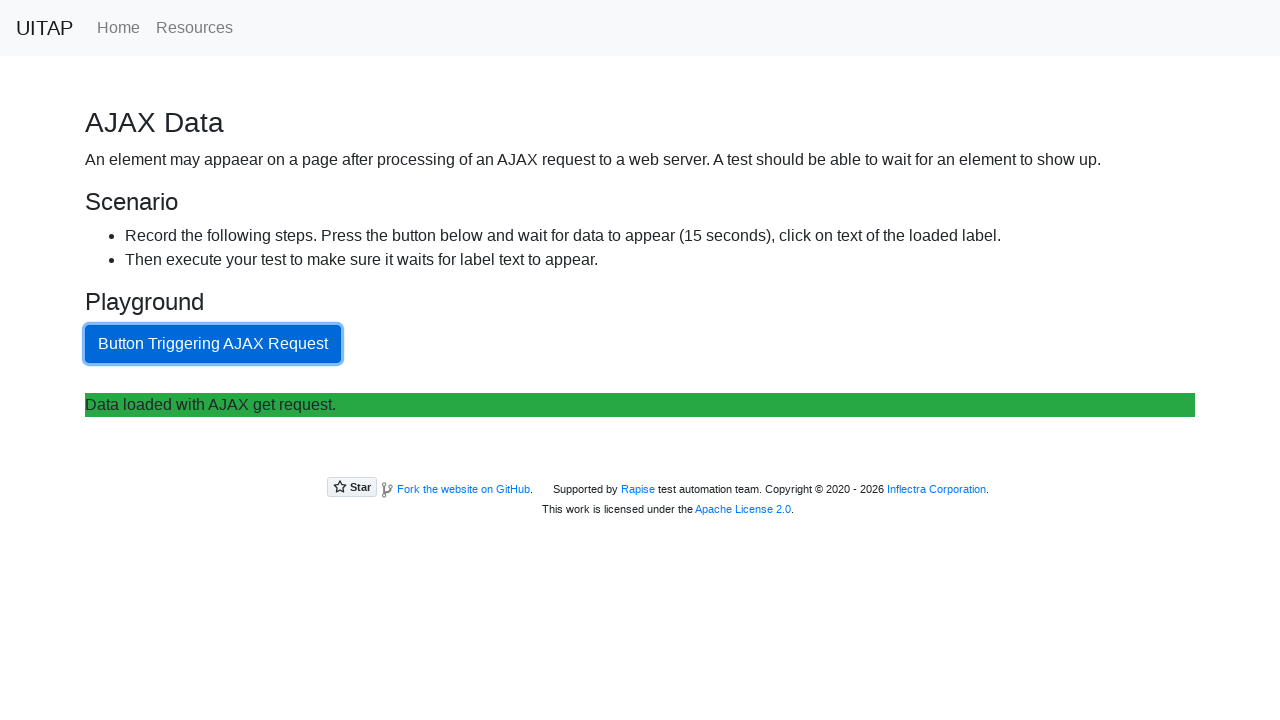

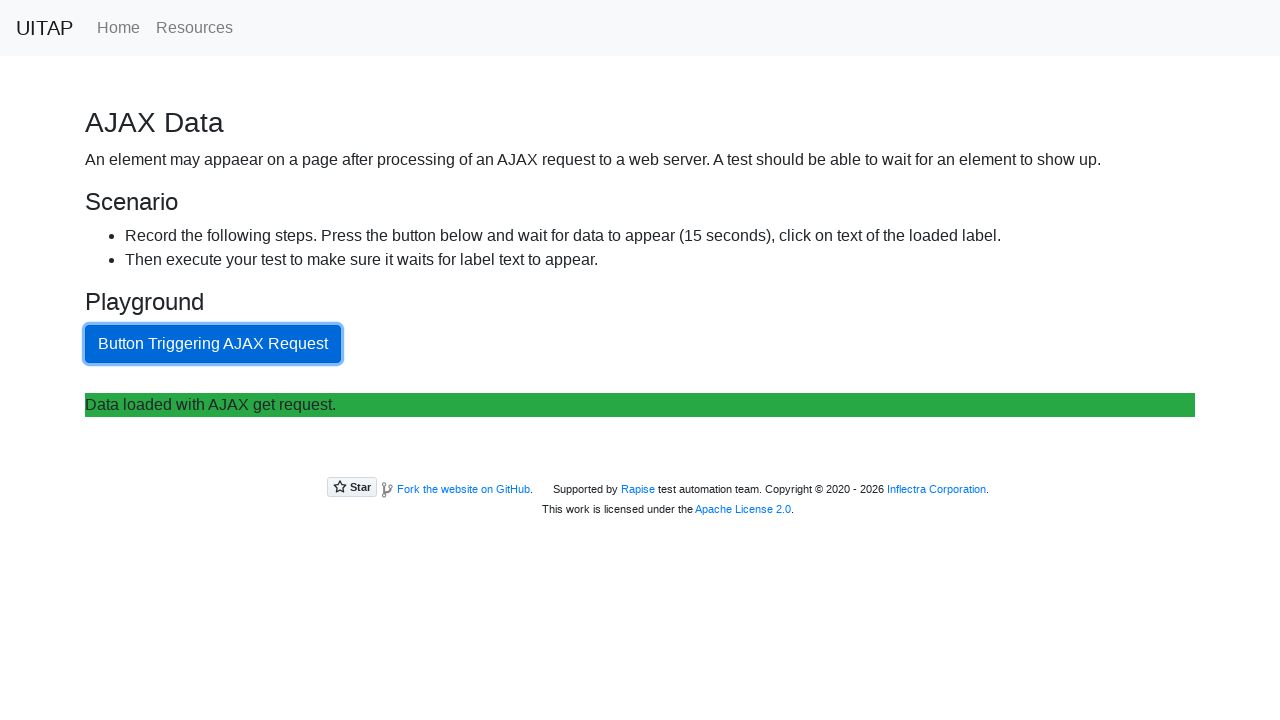